Tests alert handling functionality by clicking a button that triggers an alert and then accepting it

Starting URL: https://letcode.in/waits

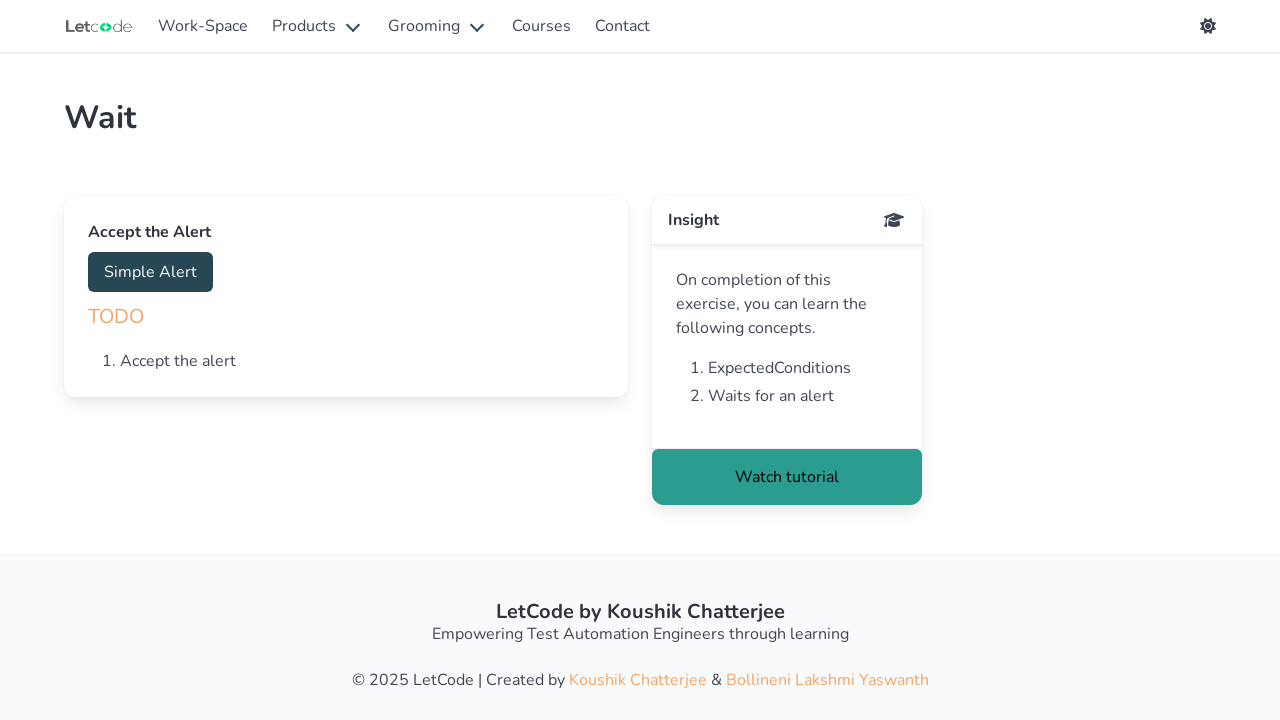

Navigated to WaitWithLetCodePage at https://letcode.in/waits
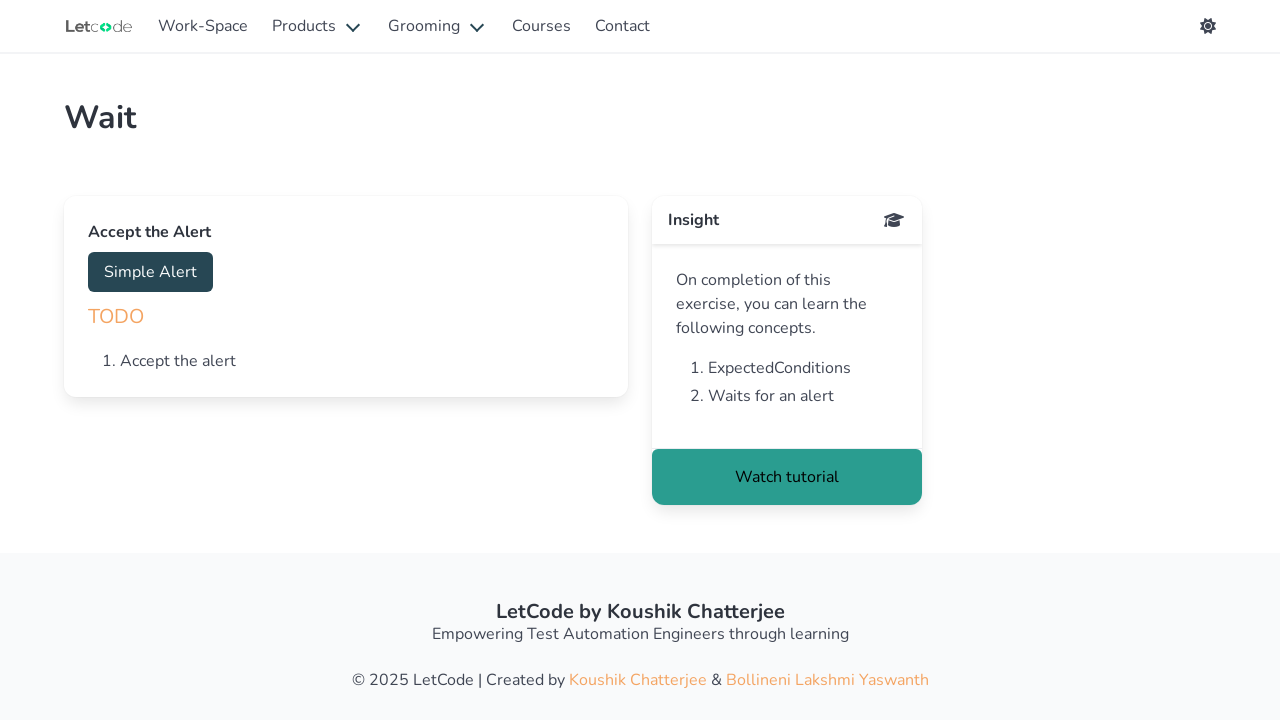

Clicked the alert trigger button at (150, 272) on #accept
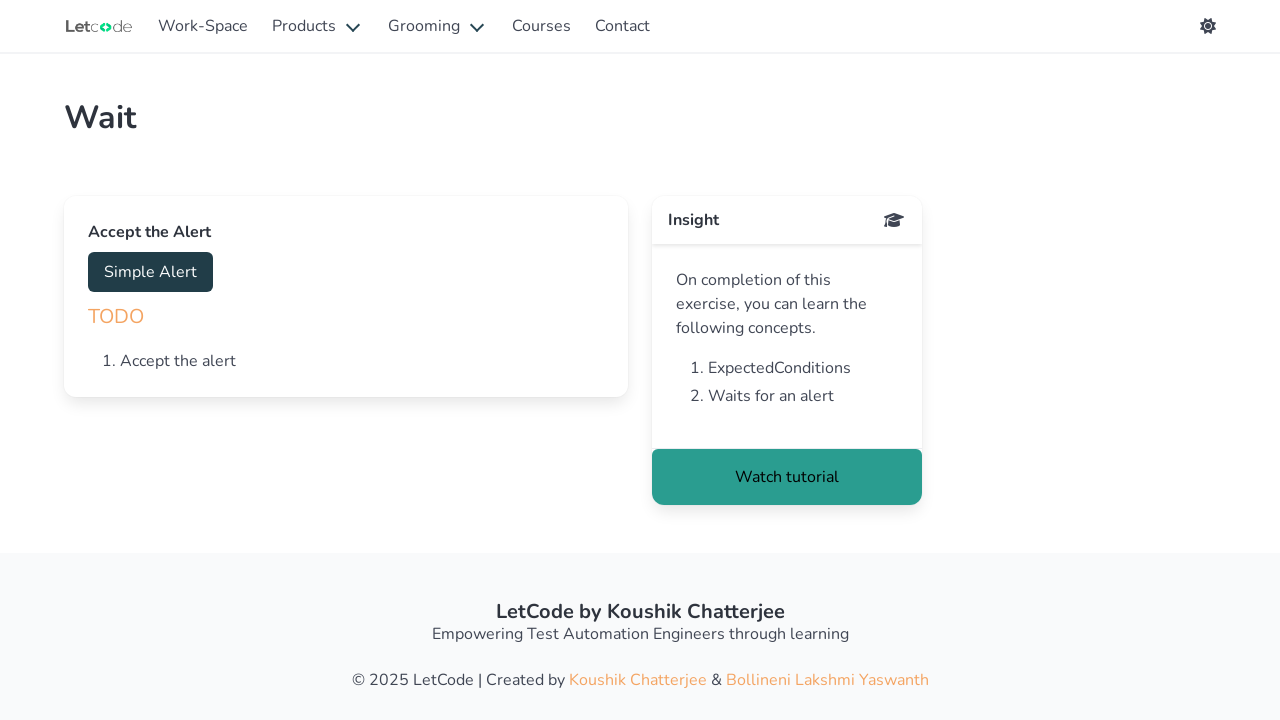

Alert dialog accepted
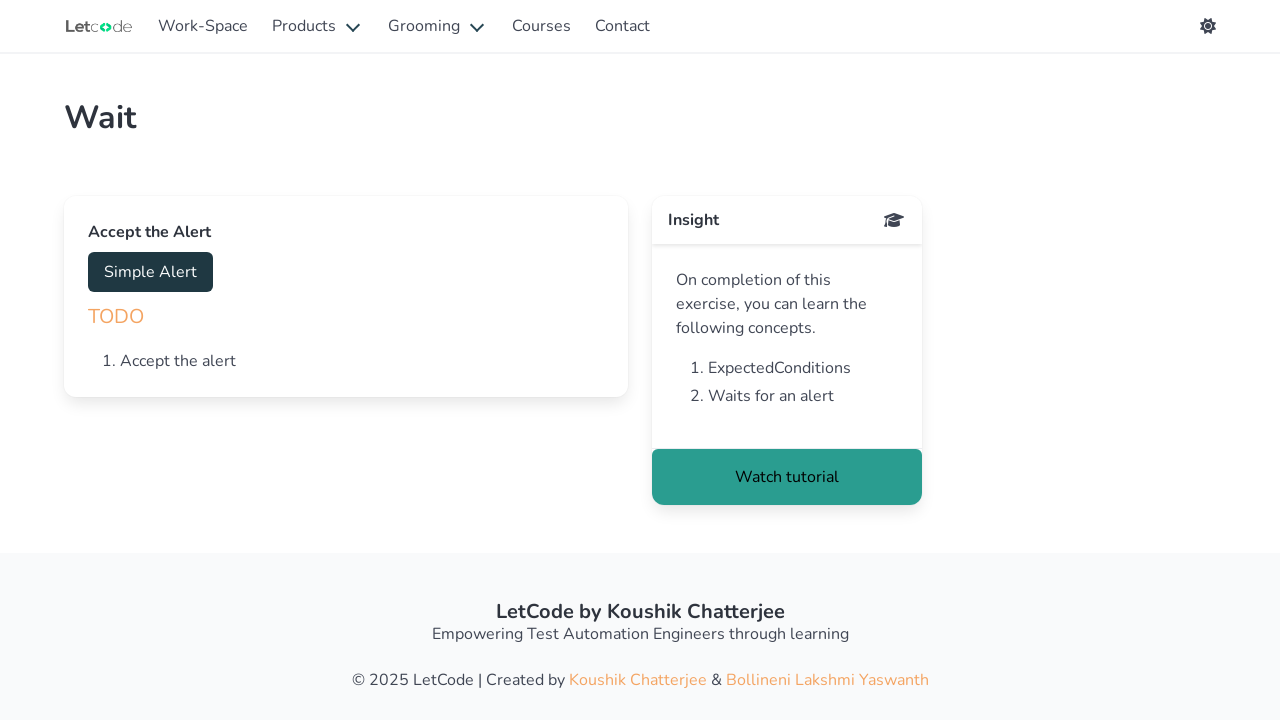

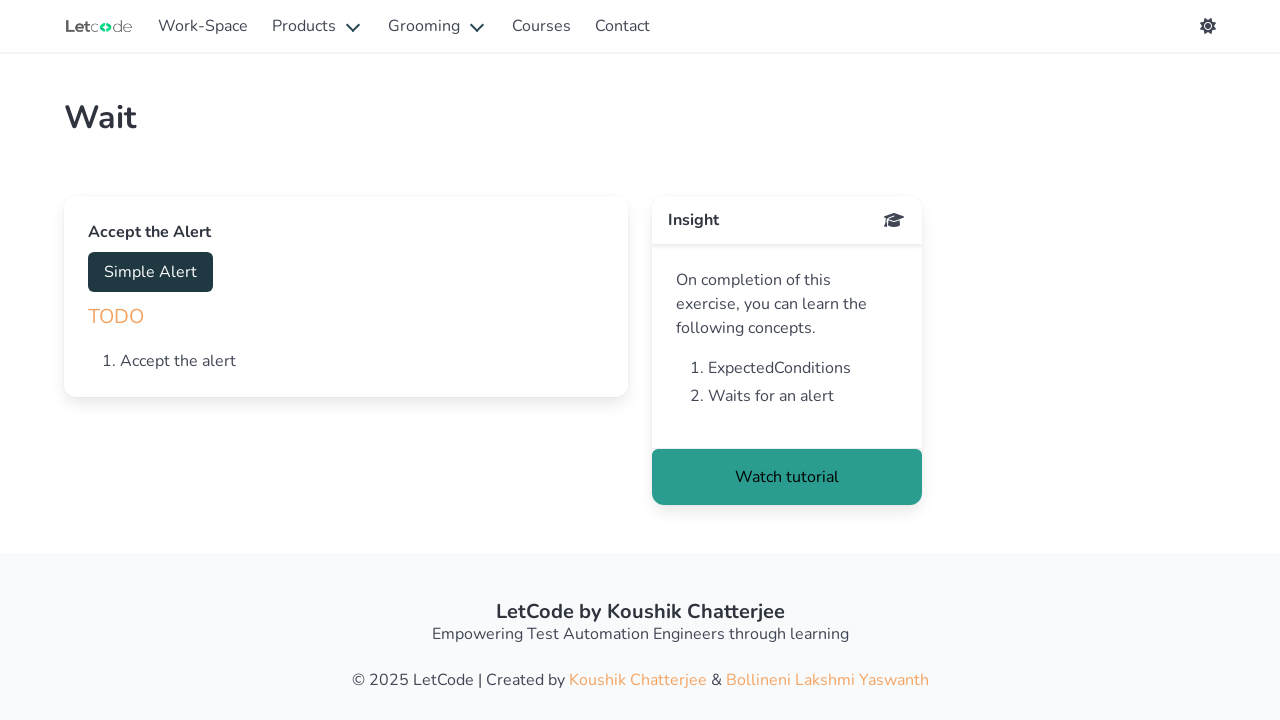